Tests the text box form on DemoQA by filling in username, email, current address, and permanent address fields, then submitting the form.

Starting URL: https://demoqa.com/text-box

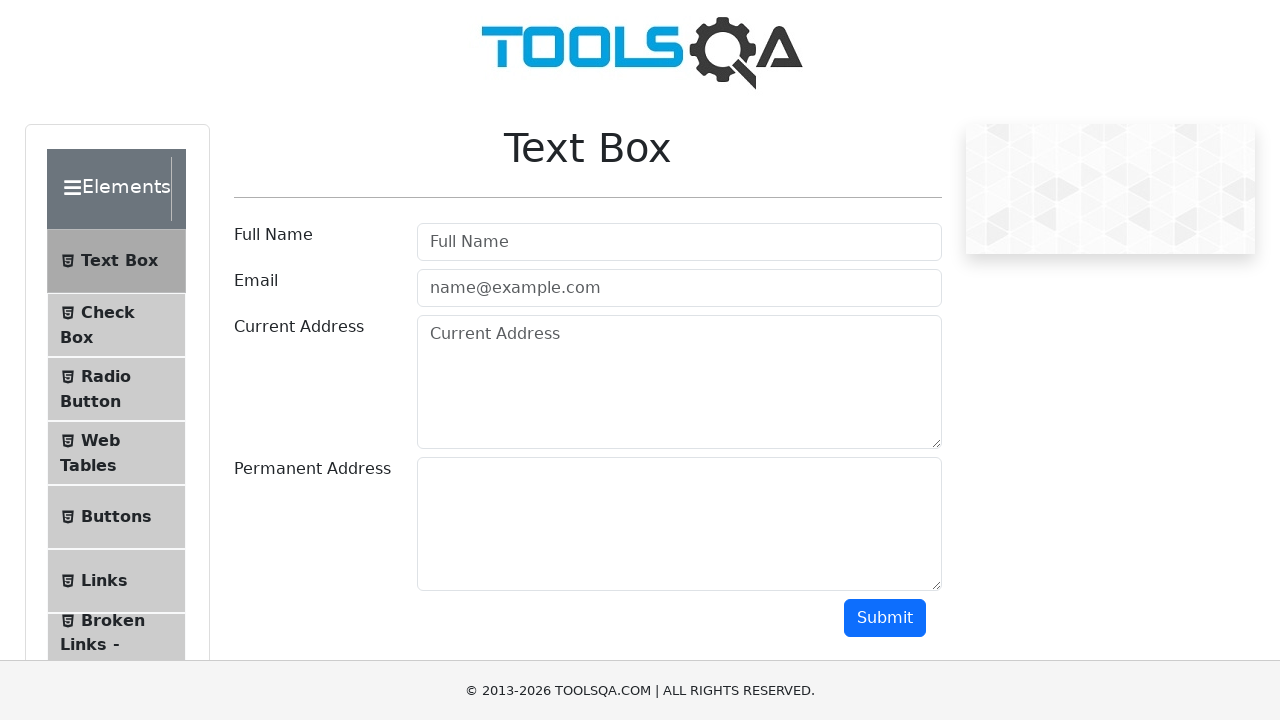

Filled username field with 'Vikas_patil' on #userName
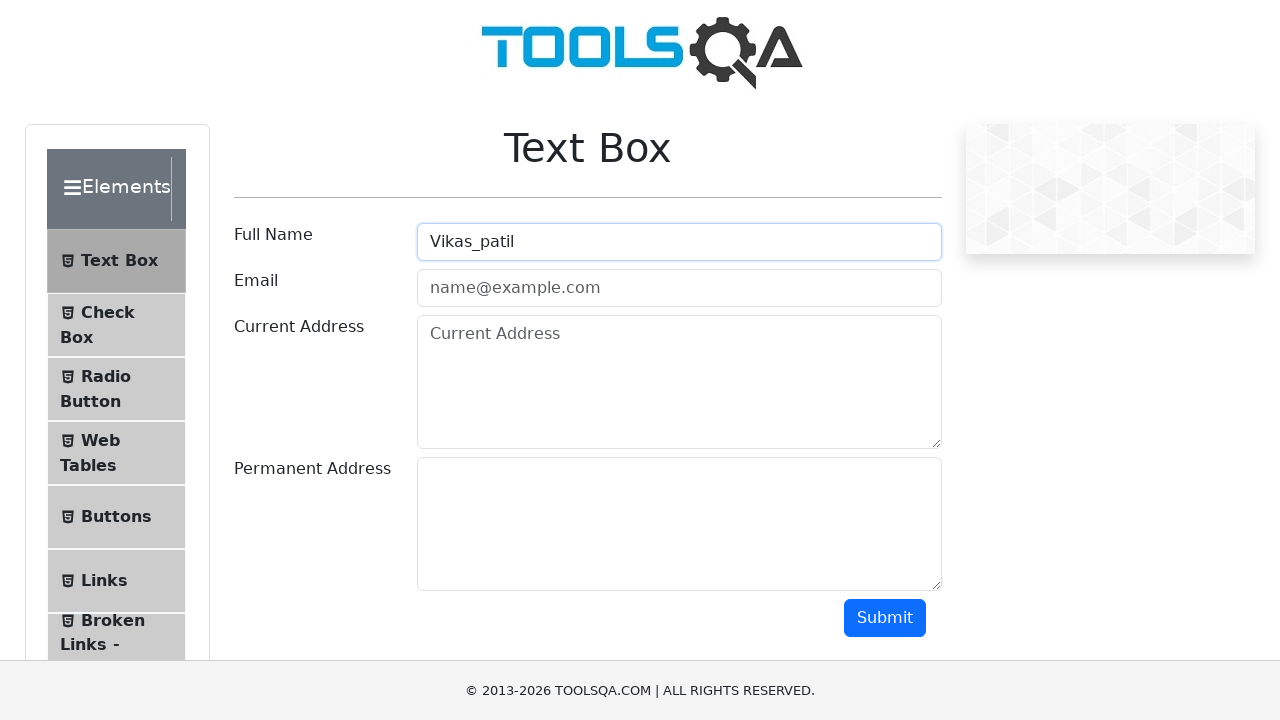

Filled email field with 'abdgdvyh123@gmail.com' on input[type='email']
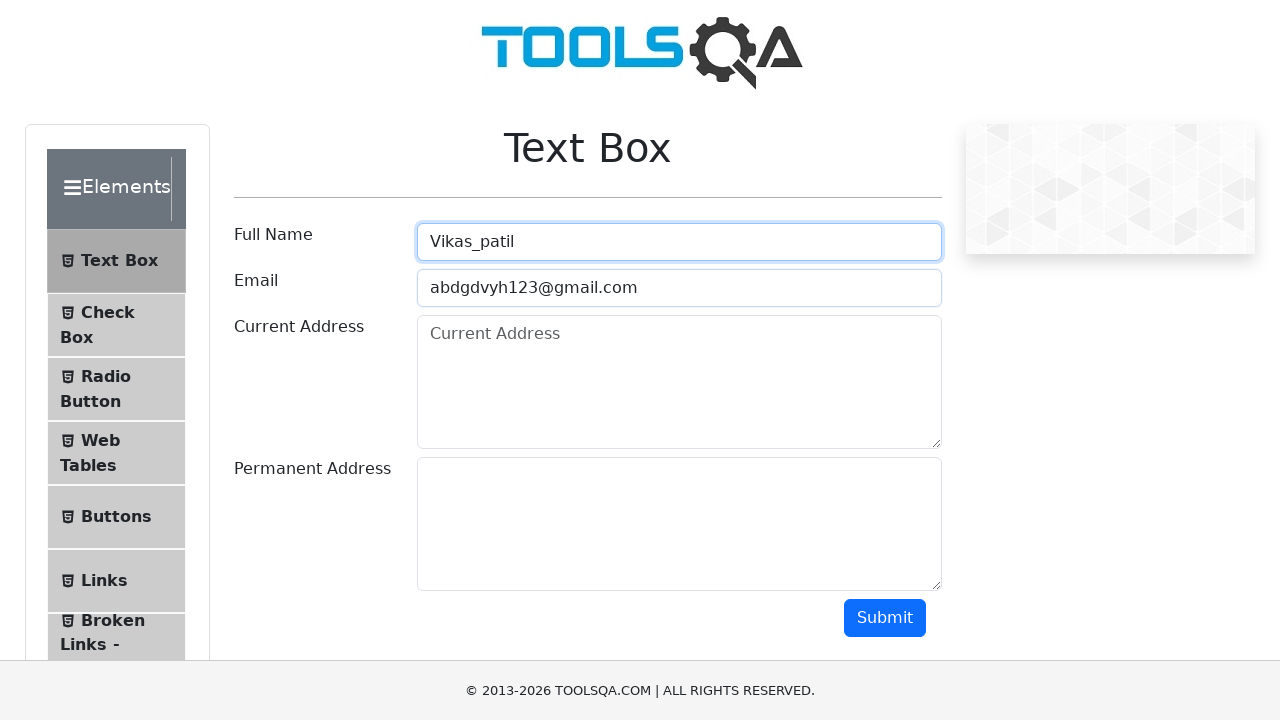

Filled current address field with 'At. post satod, tal-yawal,Dist:-Jalgaon' on #currentAddress
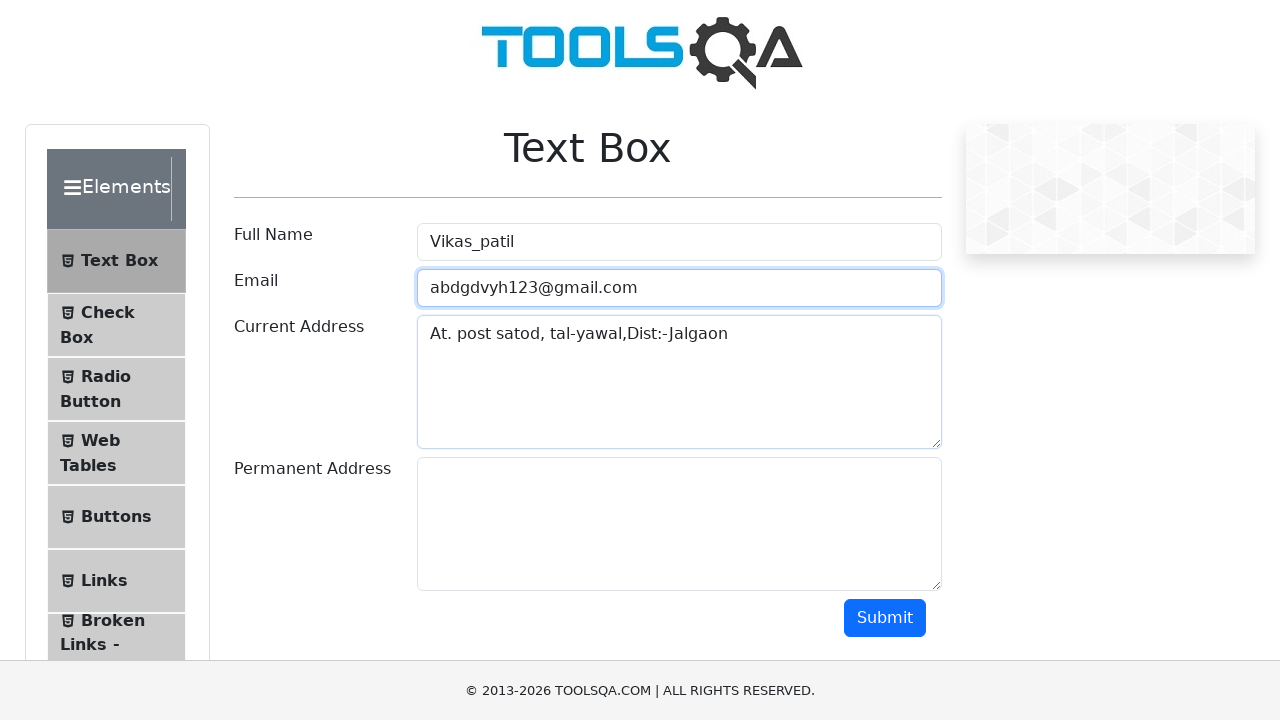

Filled permanent address field with 'At. post satod, tal-yawal,Dist:-Jalgaon' on #permanentAddress
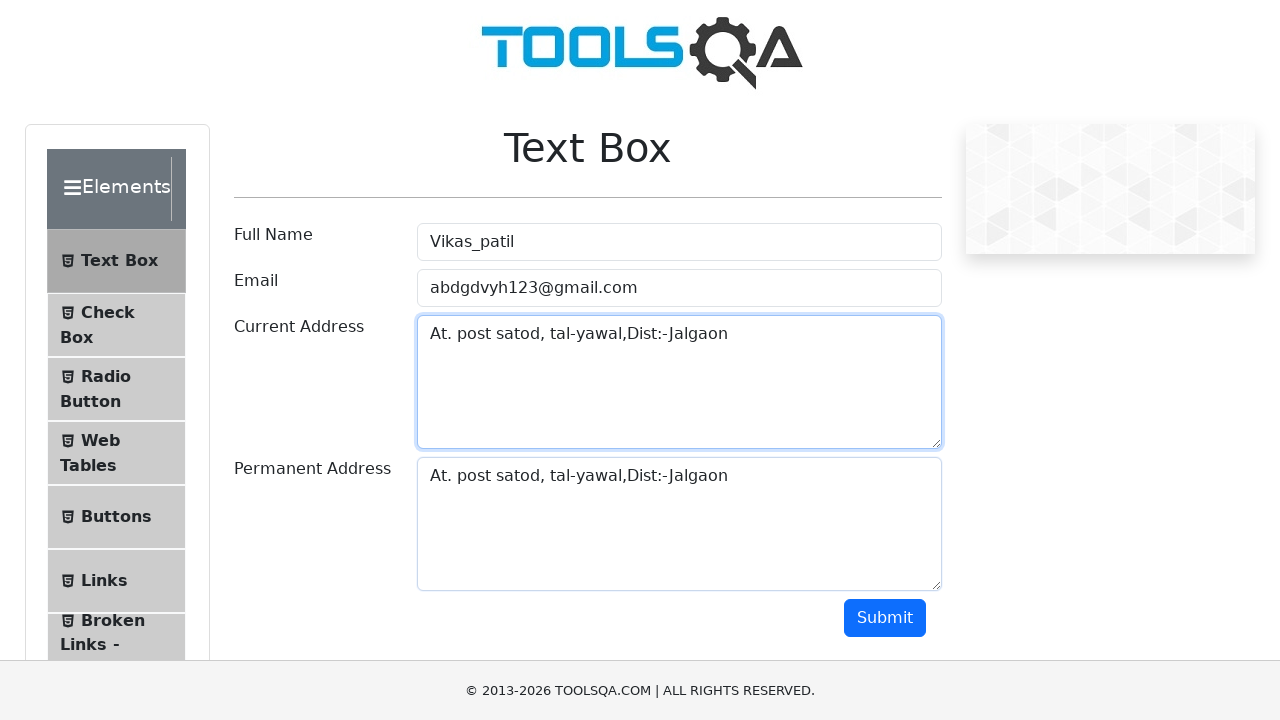

Clicked submit button to submit the form at (885, 618) on #submit
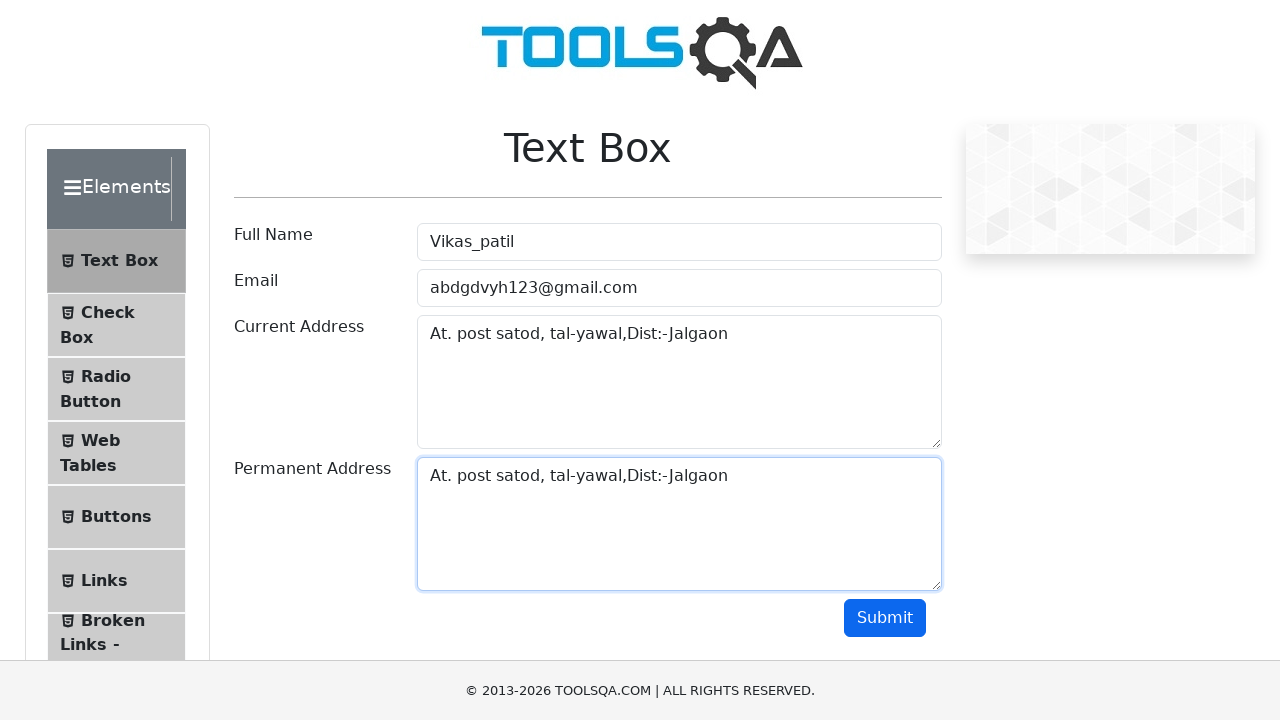

Form submission completed and output section appeared
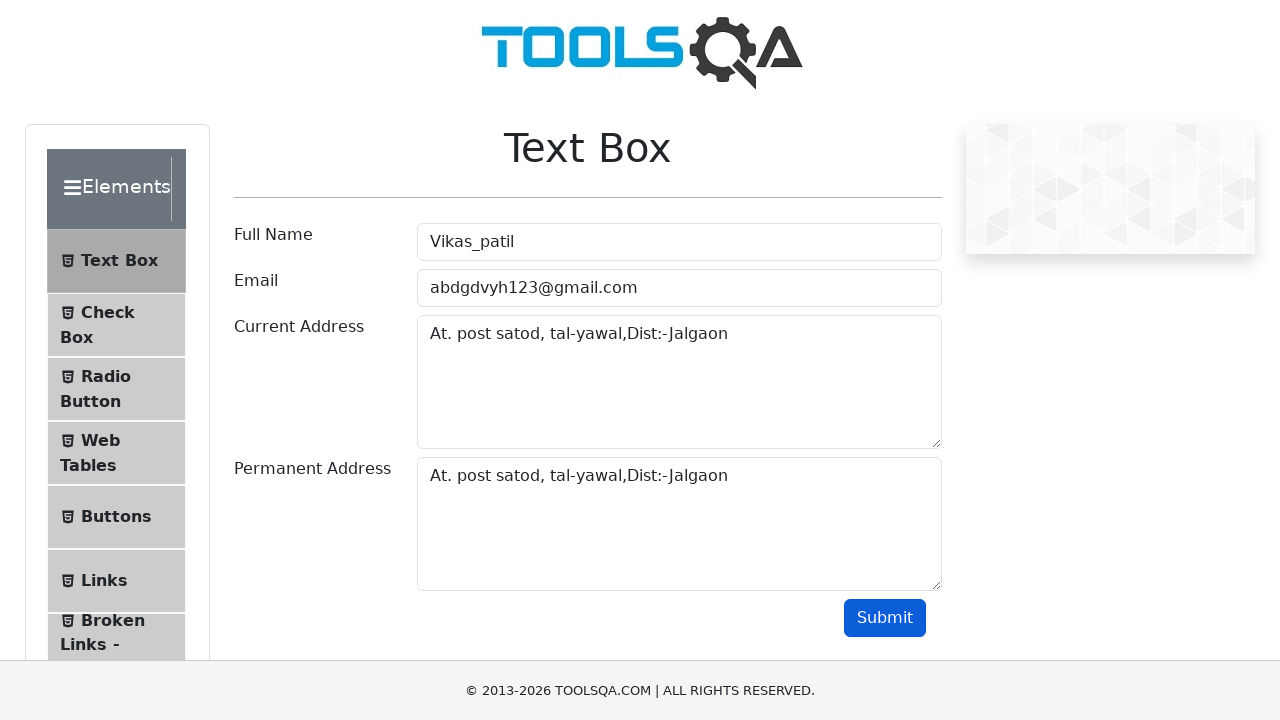

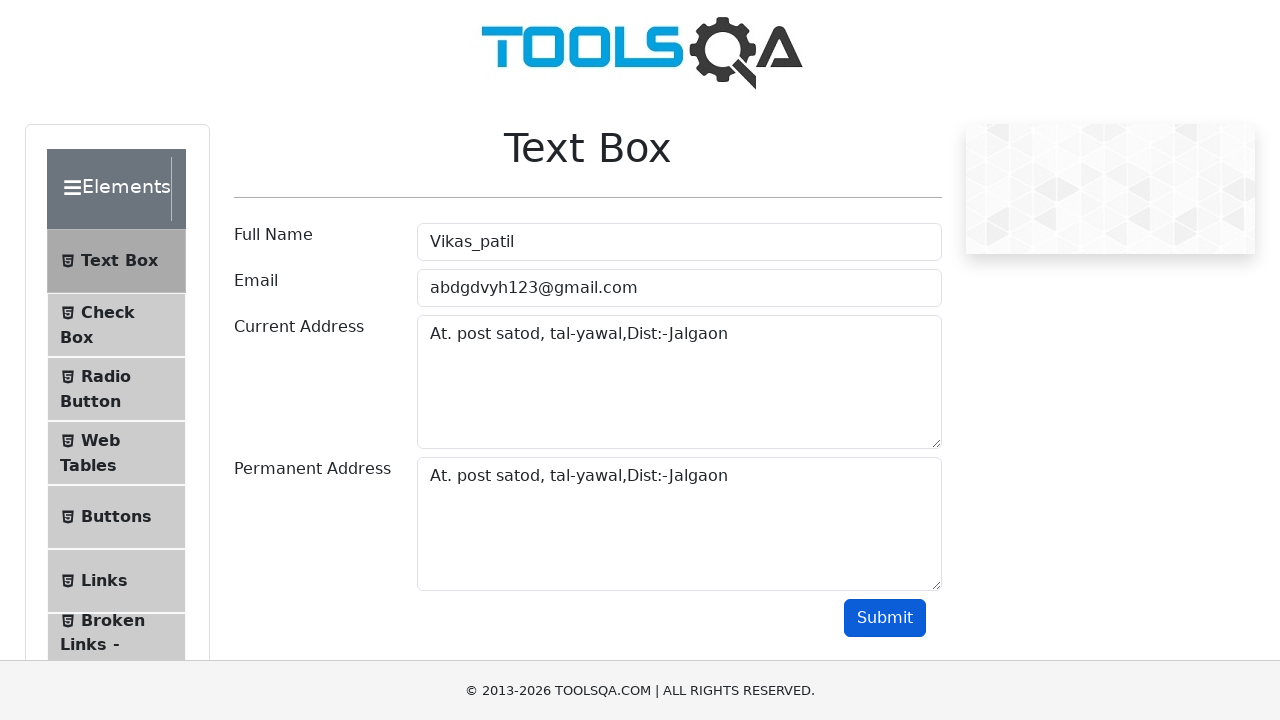